Tests the What I Offer navigation link by clicking it and verifying the services section content is displayed

Starting URL: https://portfolio-kappa-lime-76.vercel.app

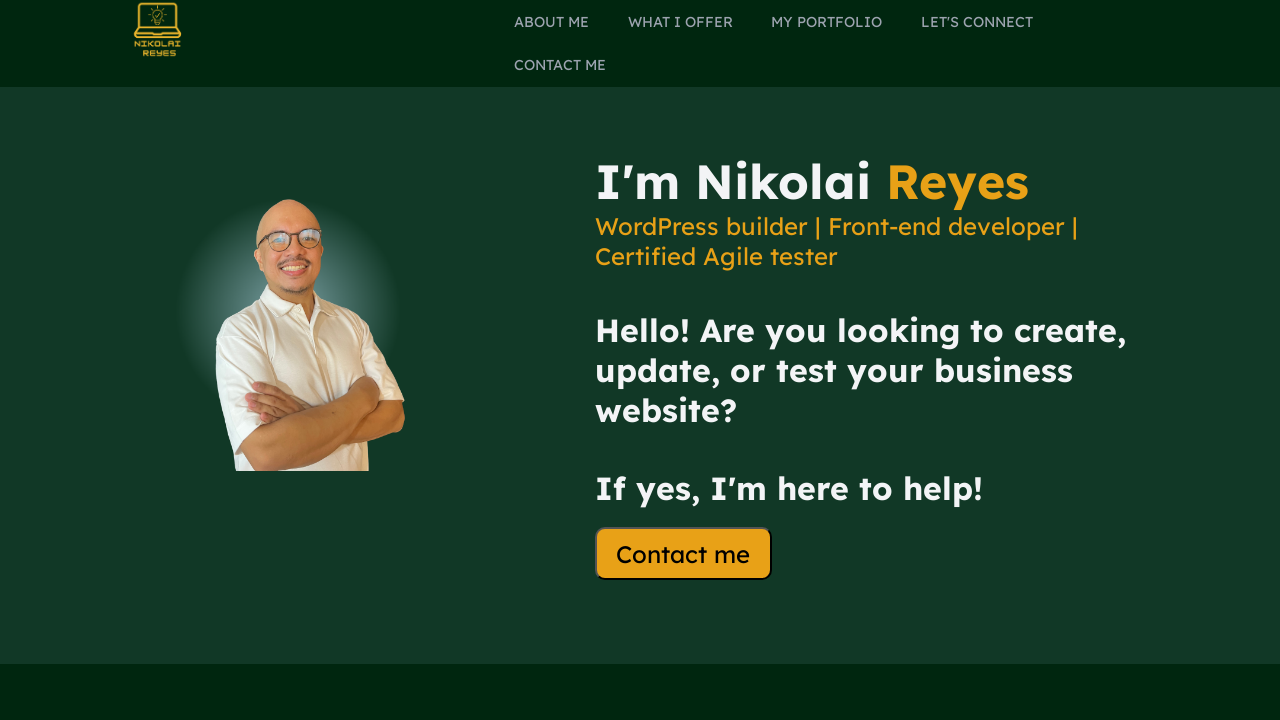

Clicked 'WHAT I OFFER' navigation link at (680, 22) on internal:role=link[name="WHAT I OFFER"i]
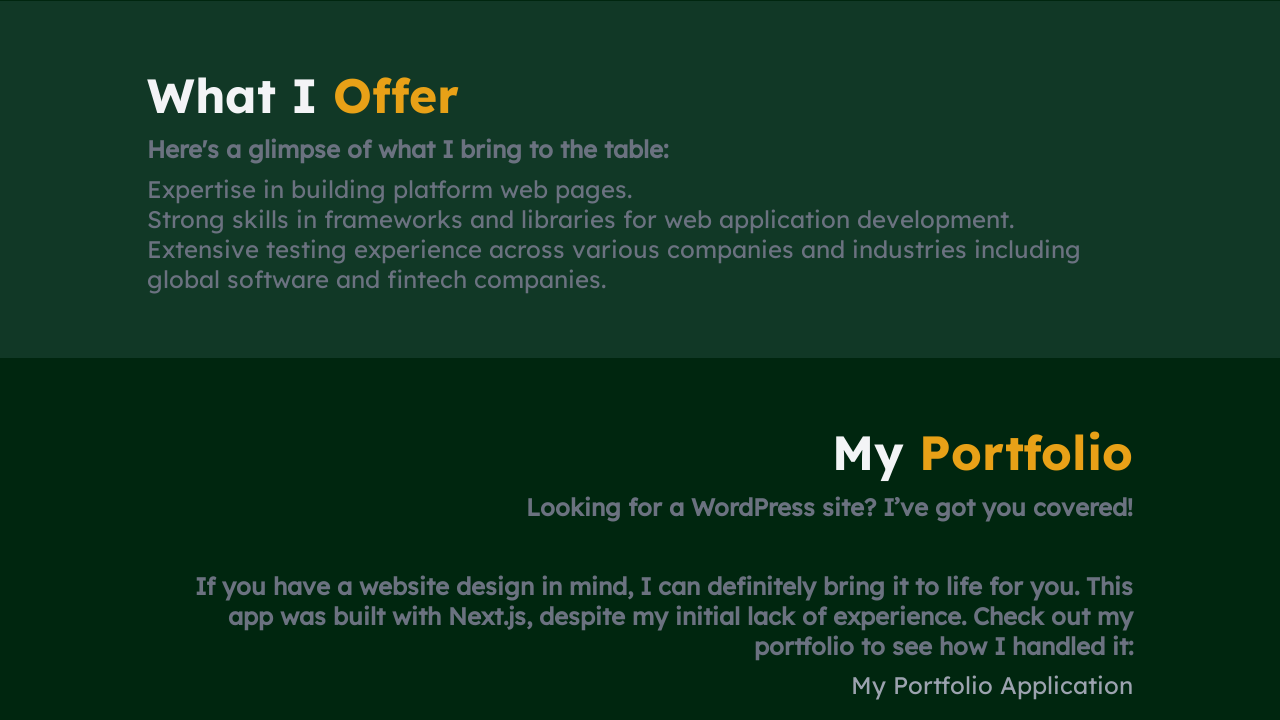

Services section content loaded and verified
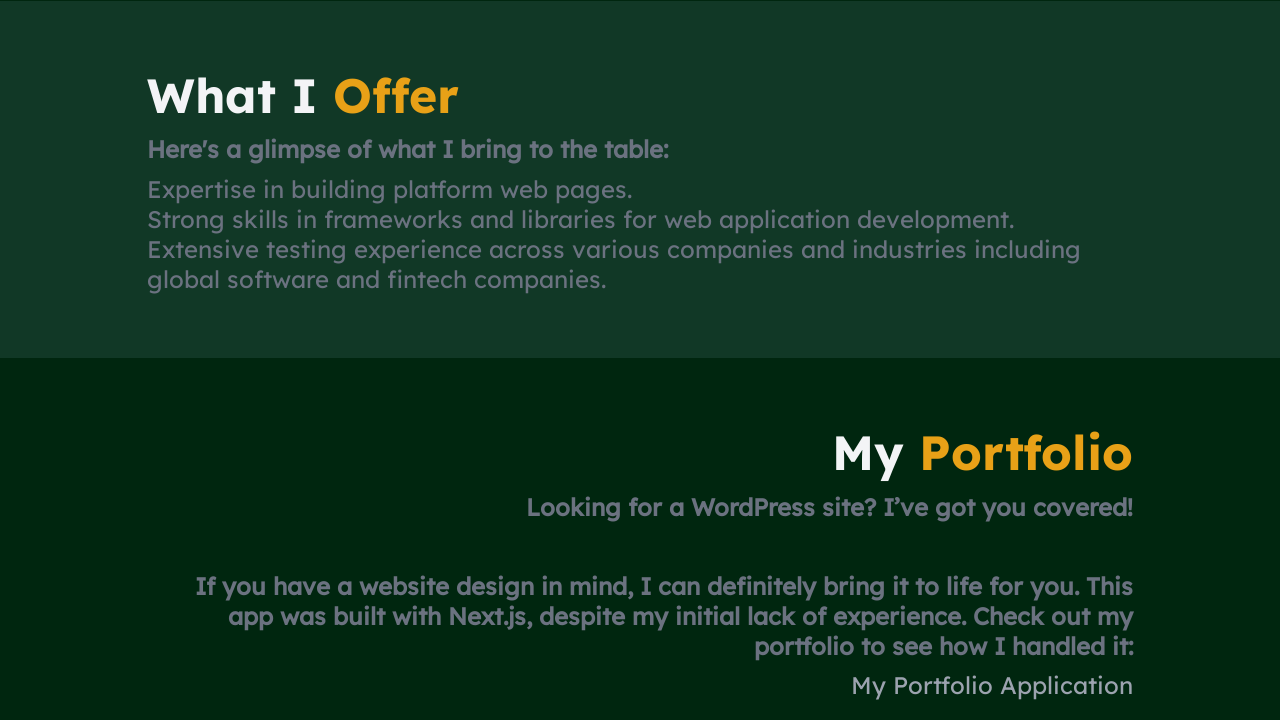

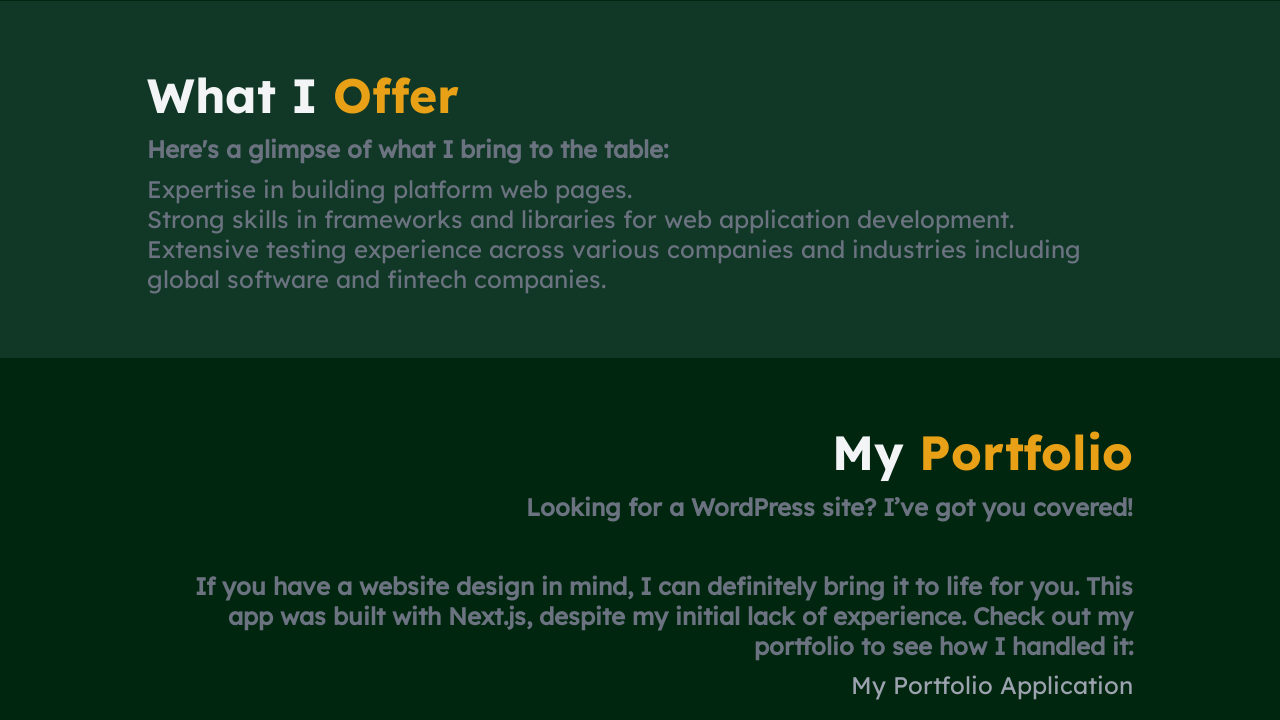